Navigates to Poppin.com homepage and verifies the page loads by checking the page title

Starting URL: http://www.poppin.com/

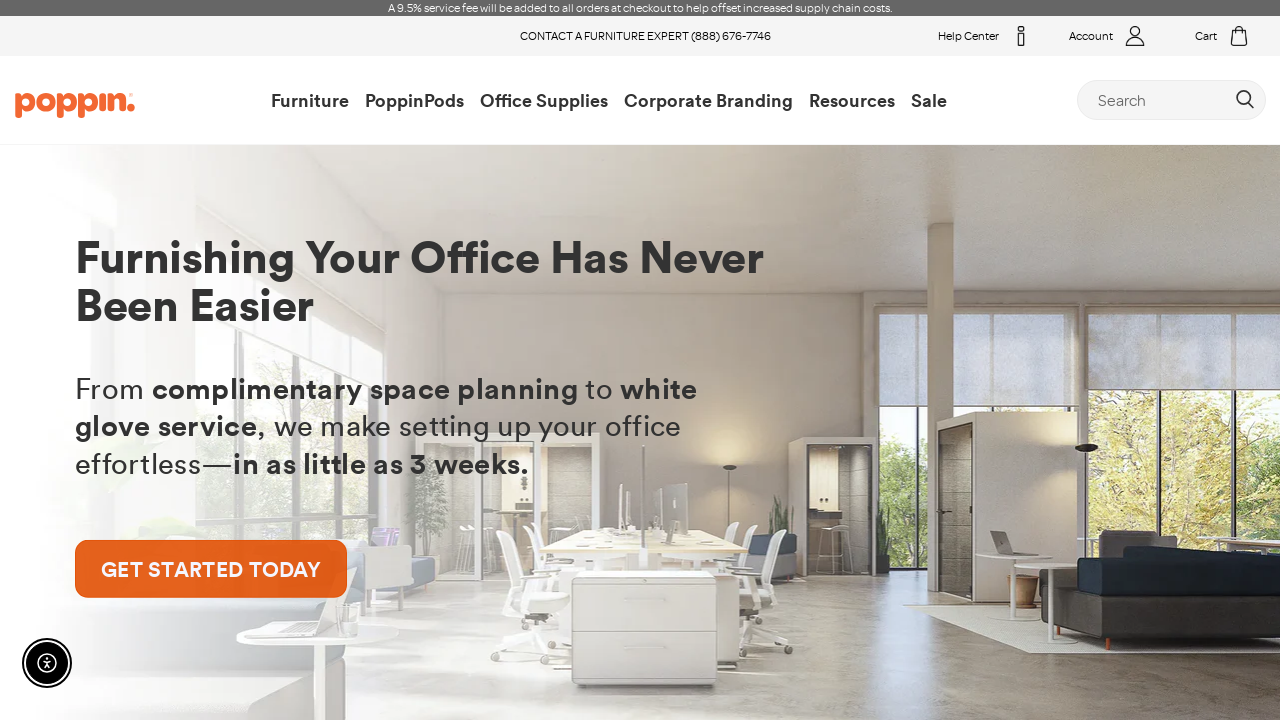

Navigated to Poppin.com homepage
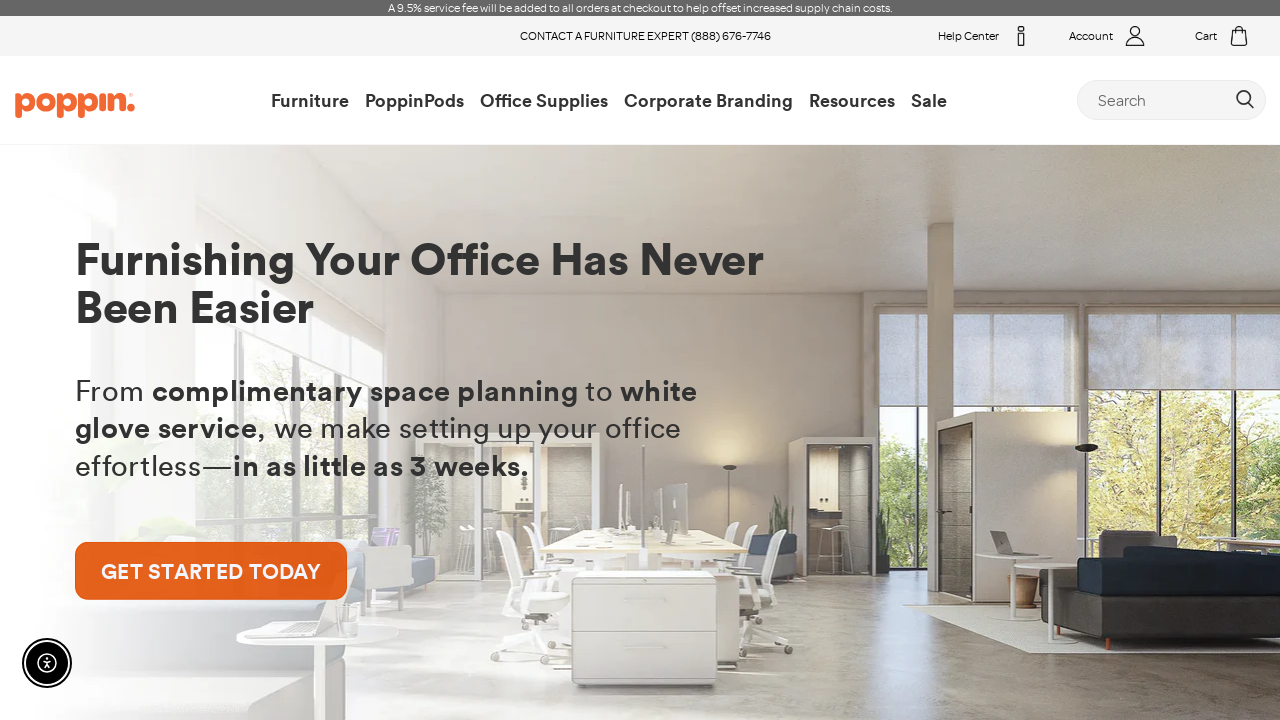

Page DOM content fully loaded
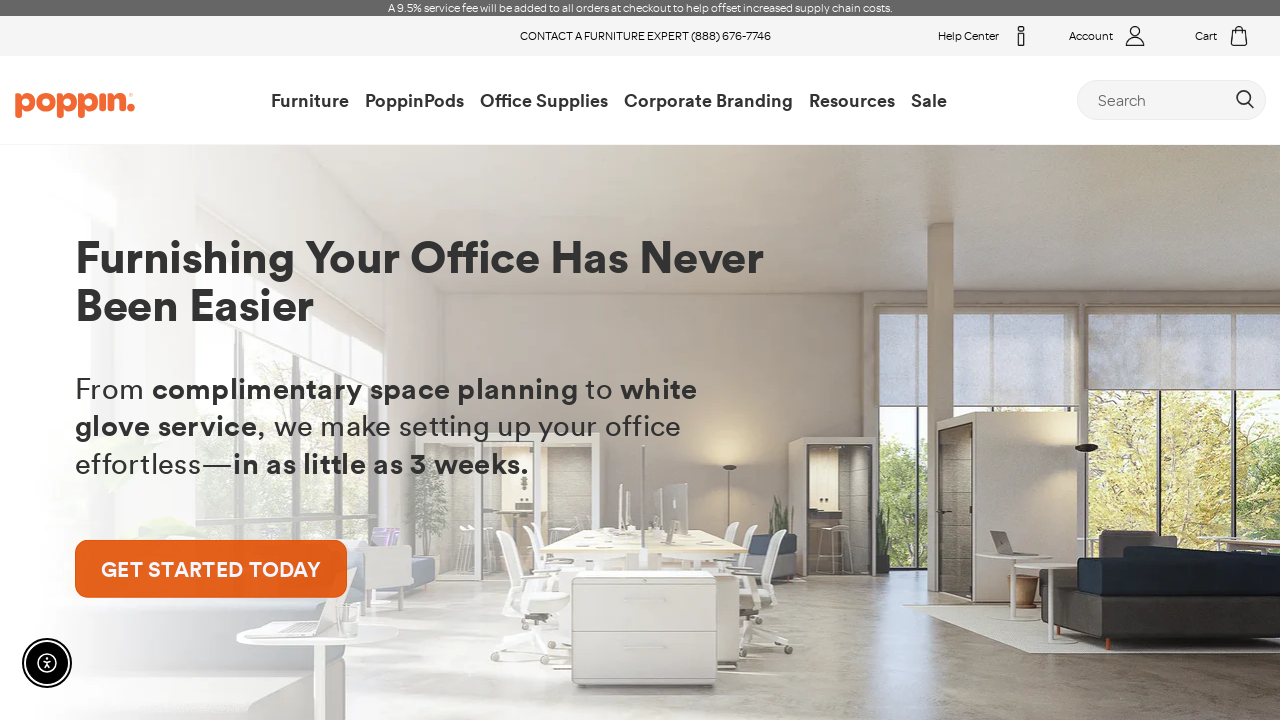

Retrieved page title: Modern Office Furniture Designed for Workspaces | Poppin
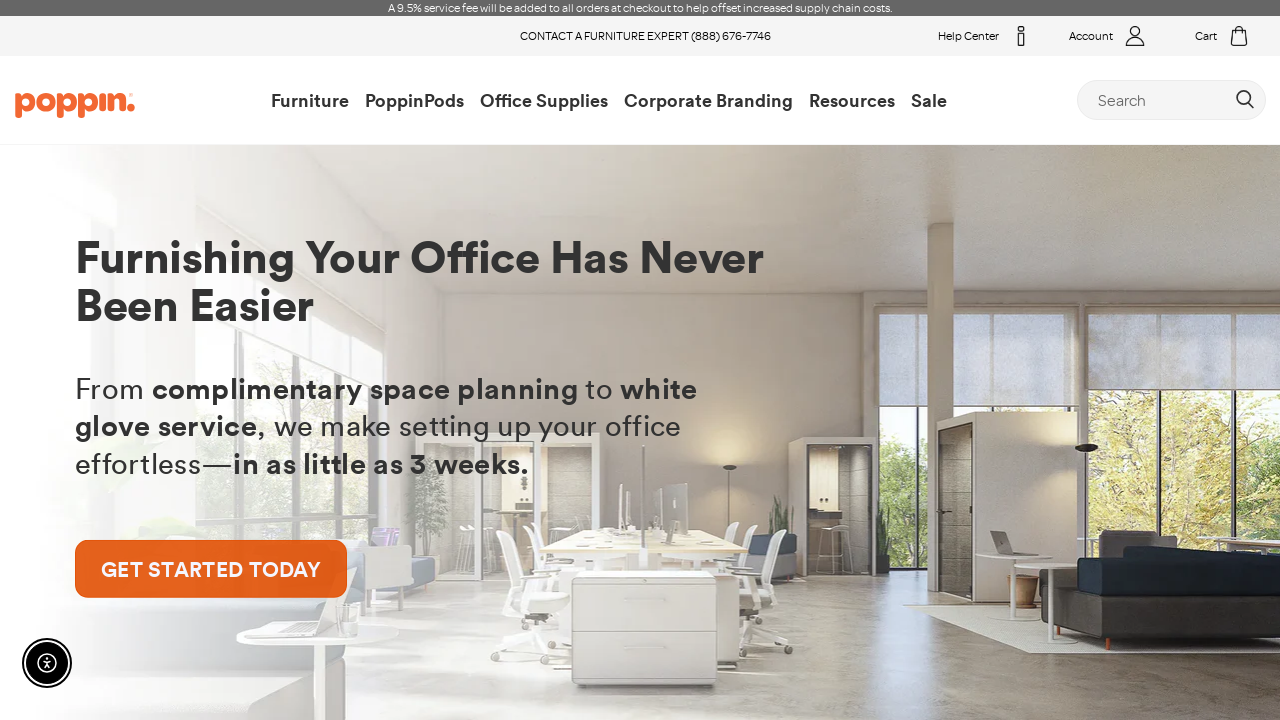

Verified page title is present and not empty
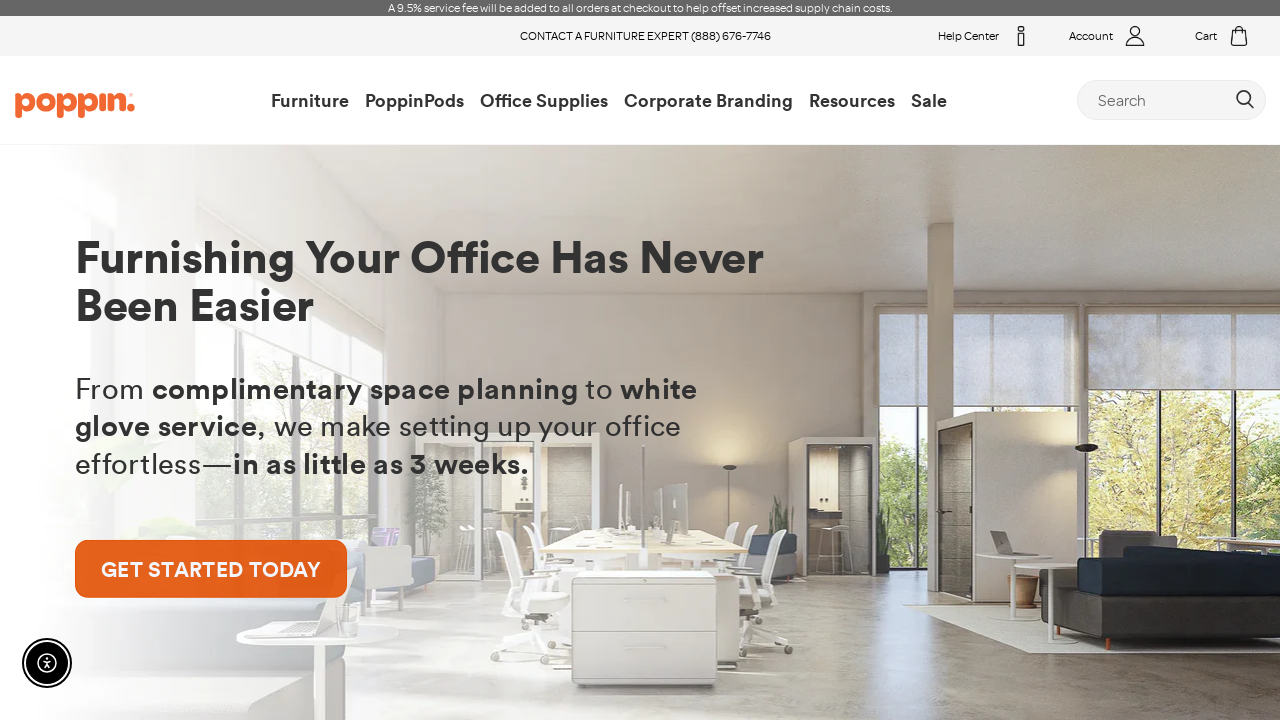

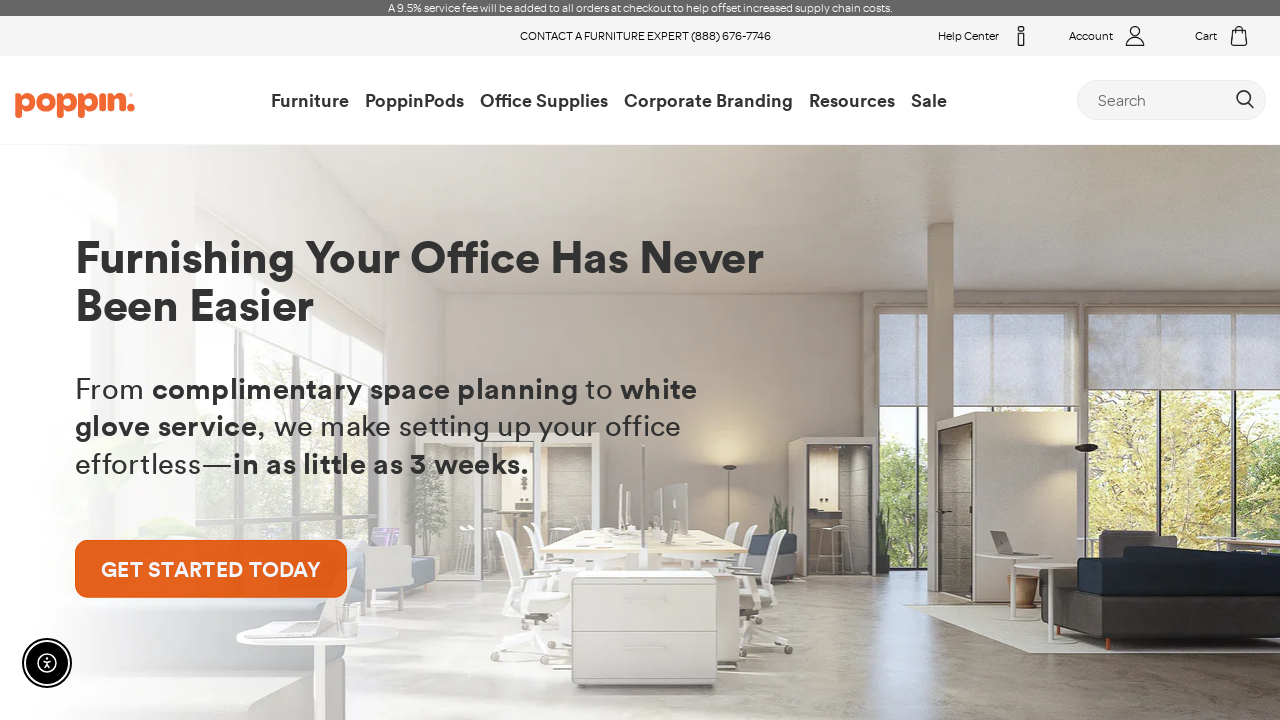